Tests filtering to display all items after applying other filters

Starting URL: https://demo.playwright.dev/todomvc

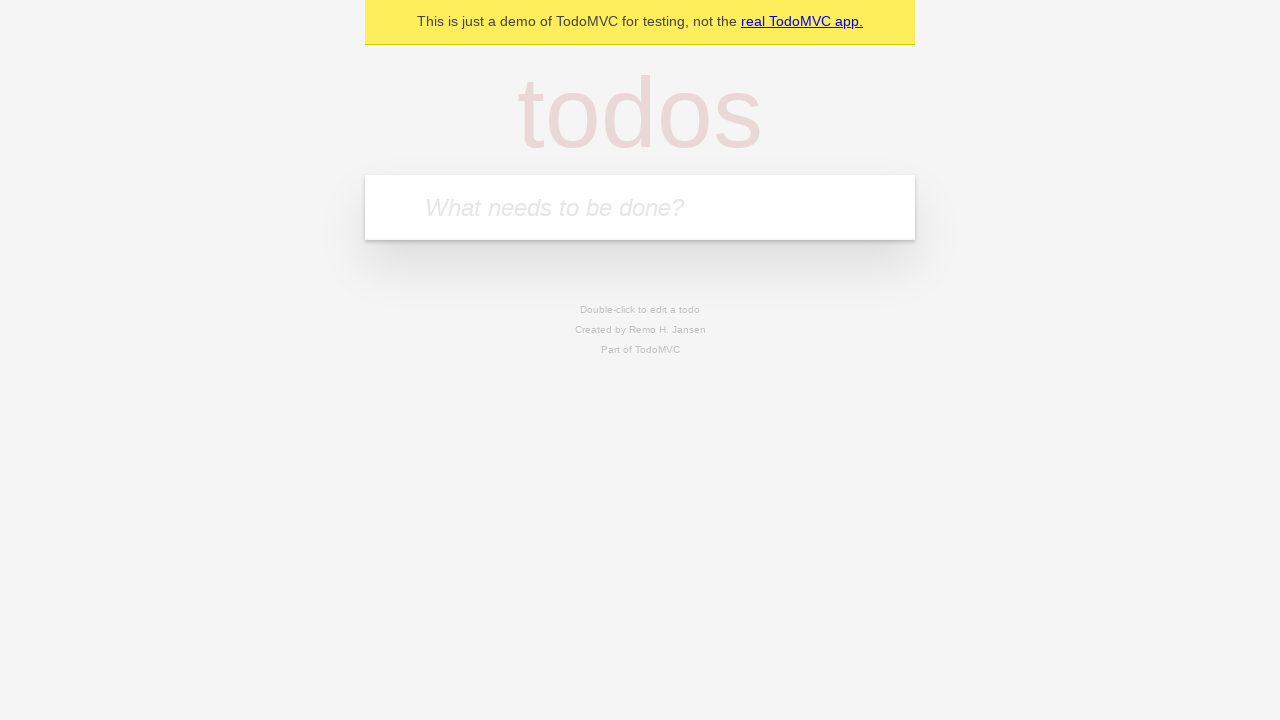

Filled todo input with 'buy some cheese' on internal:attr=[placeholder="What needs to be done?"i]
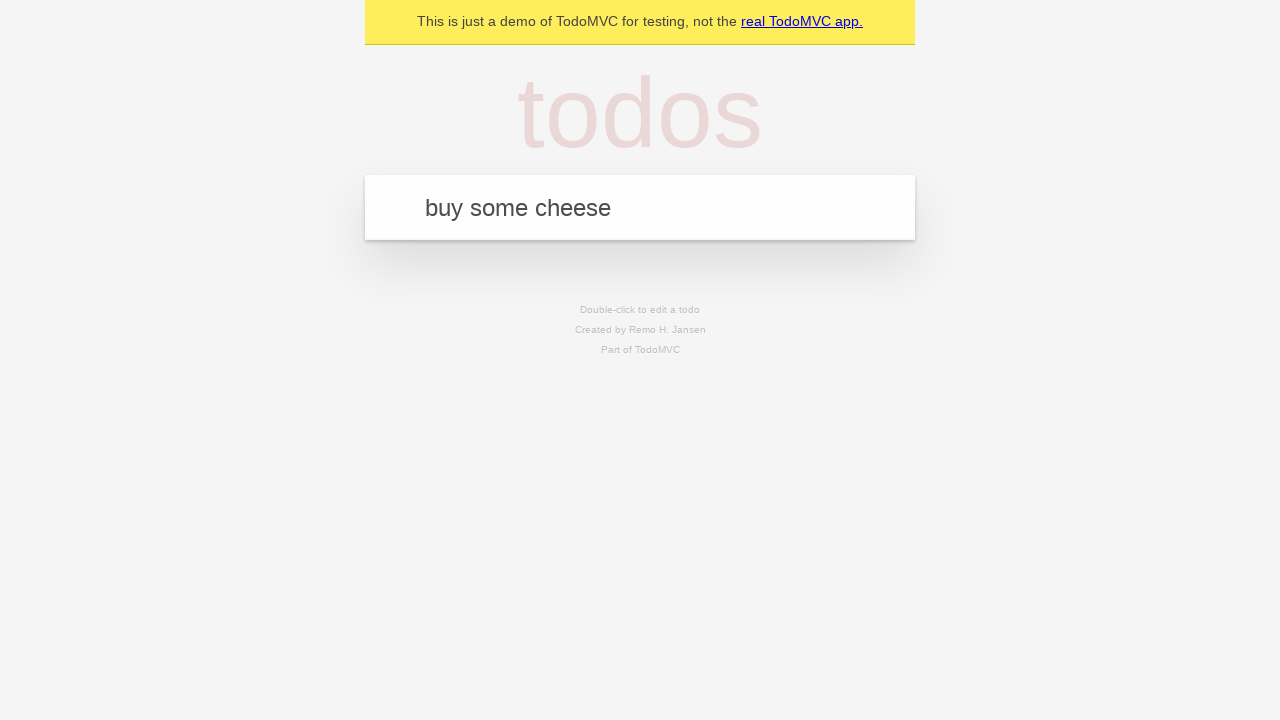

Pressed Enter to create todo 'buy some cheese' on internal:attr=[placeholder="What needs to be done?"i]
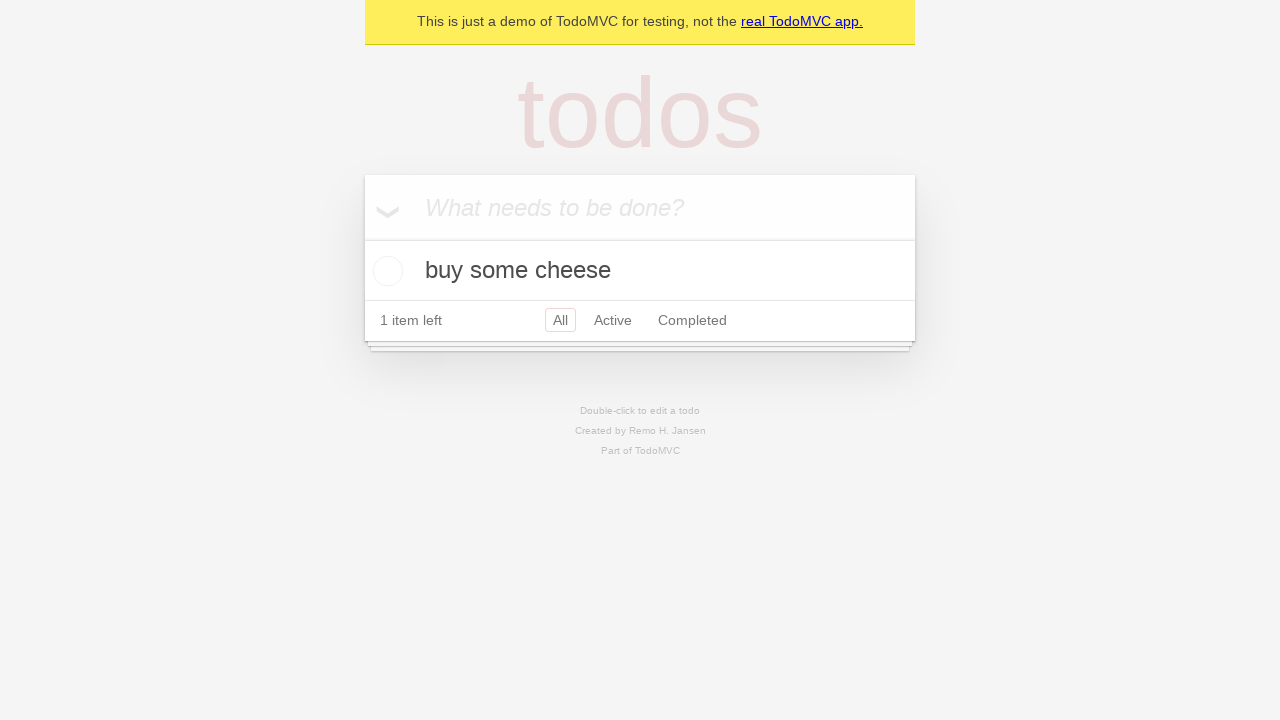

Filled todo input with 'feed the cat' on internal:attr=[placeholder="What needs to be done?"i]
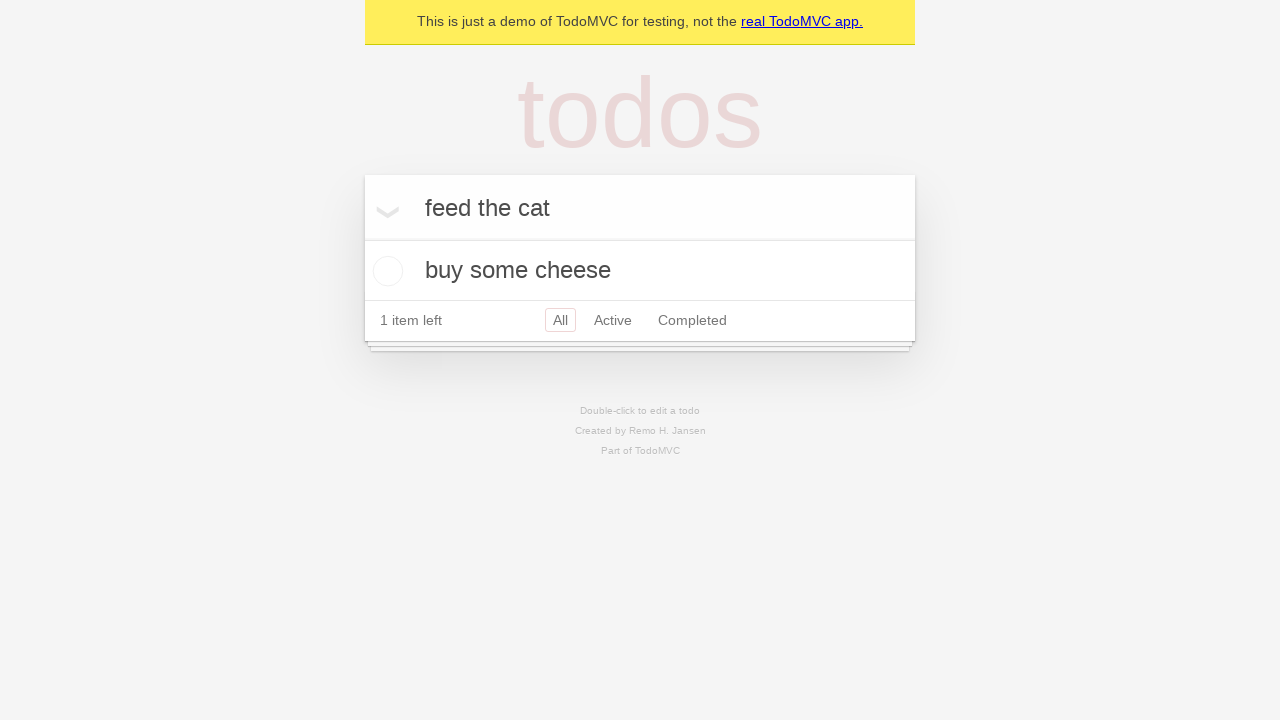

Pressed Enter to create todo 'feed the cat' on internal:attr=[placeholder="What needs to be done?"i]
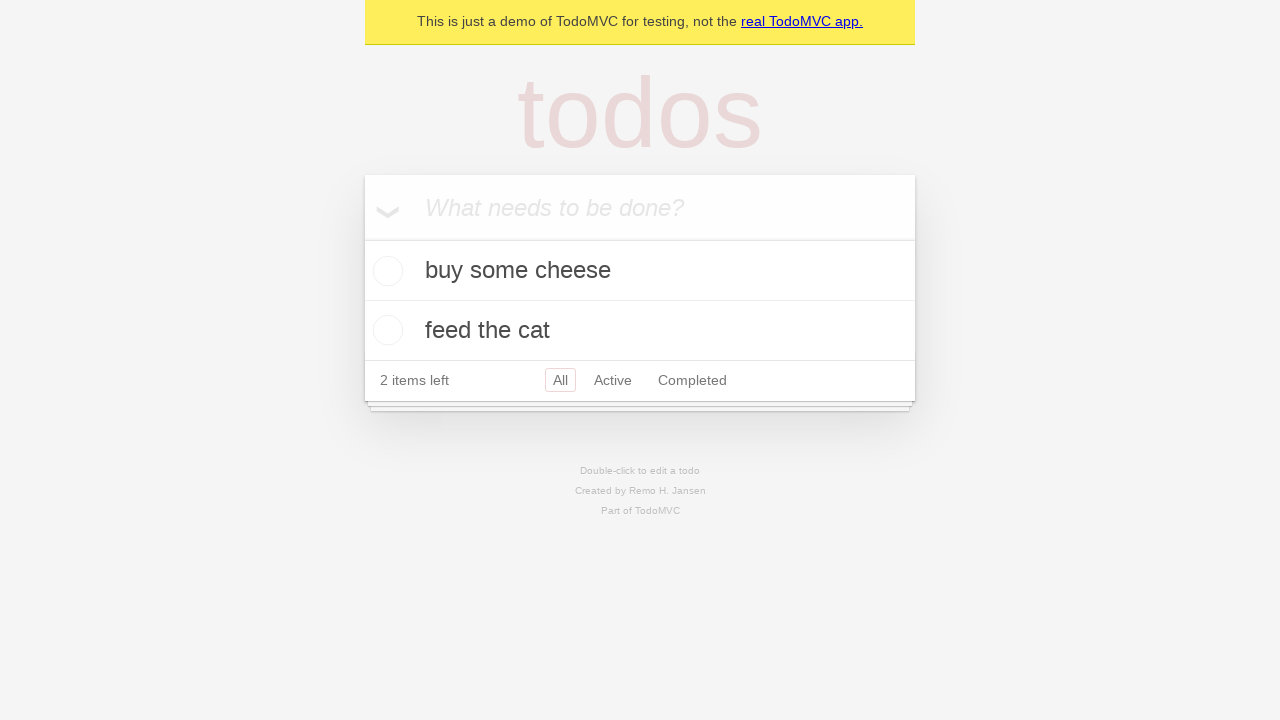

Filled todo input with 'book a doctors appointment' on internal:attr=[placeholder="What needs to be done?"i]
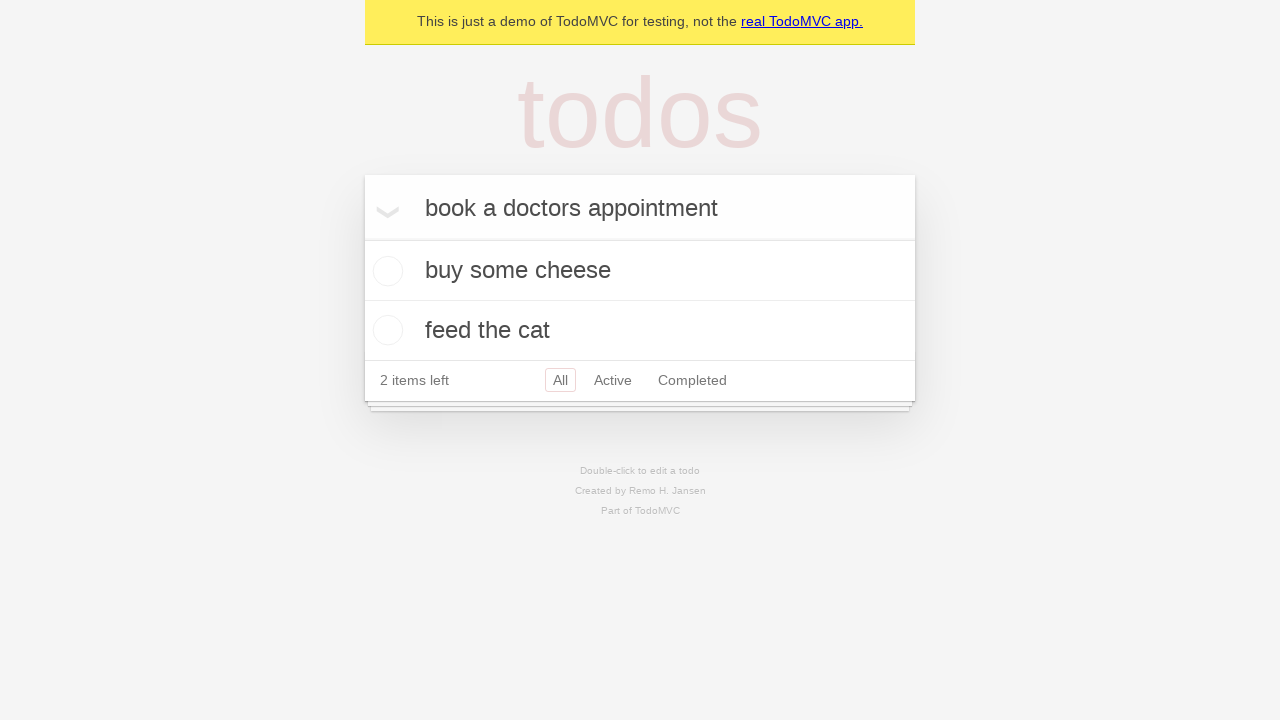

Pressed Enter to create todo 'book a doctors appointment' on internal:attr=[placeholder="What needs to be done?"i]
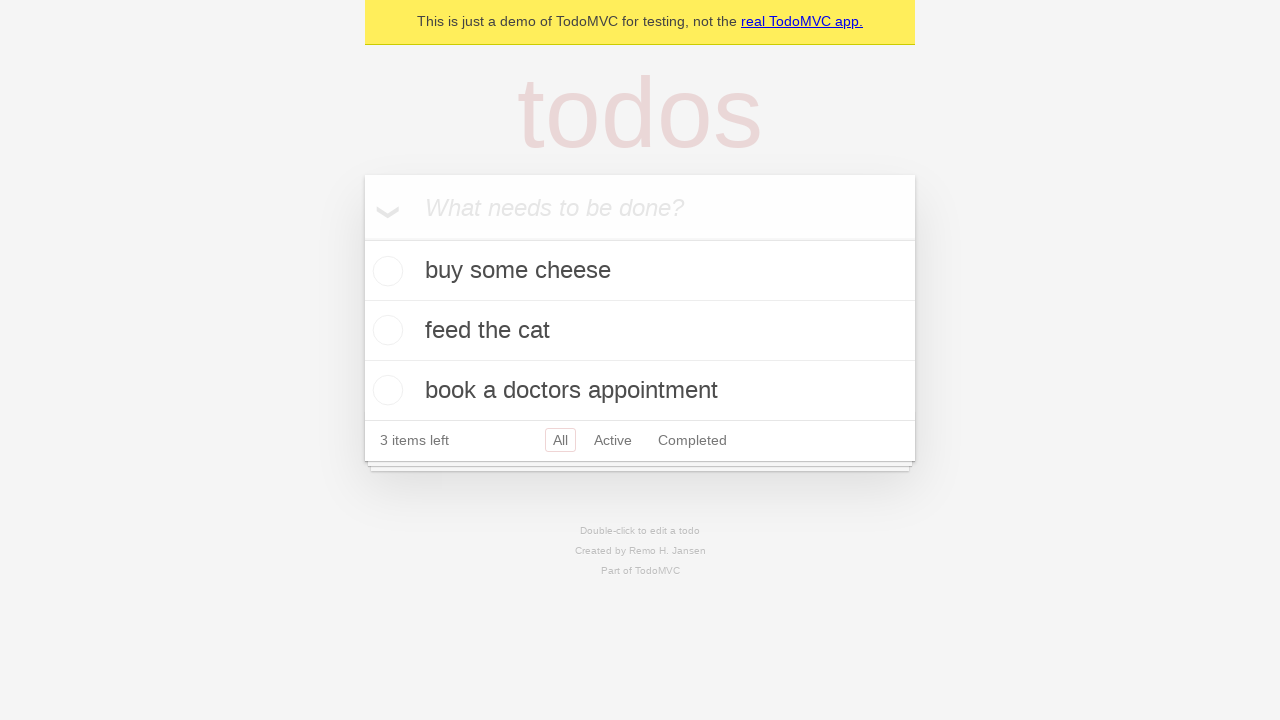

Checked the second todo item at (385, 330) on internal:testid=[data-testid="todo-item"s] >> nth=1 >> internal:role=checkbox
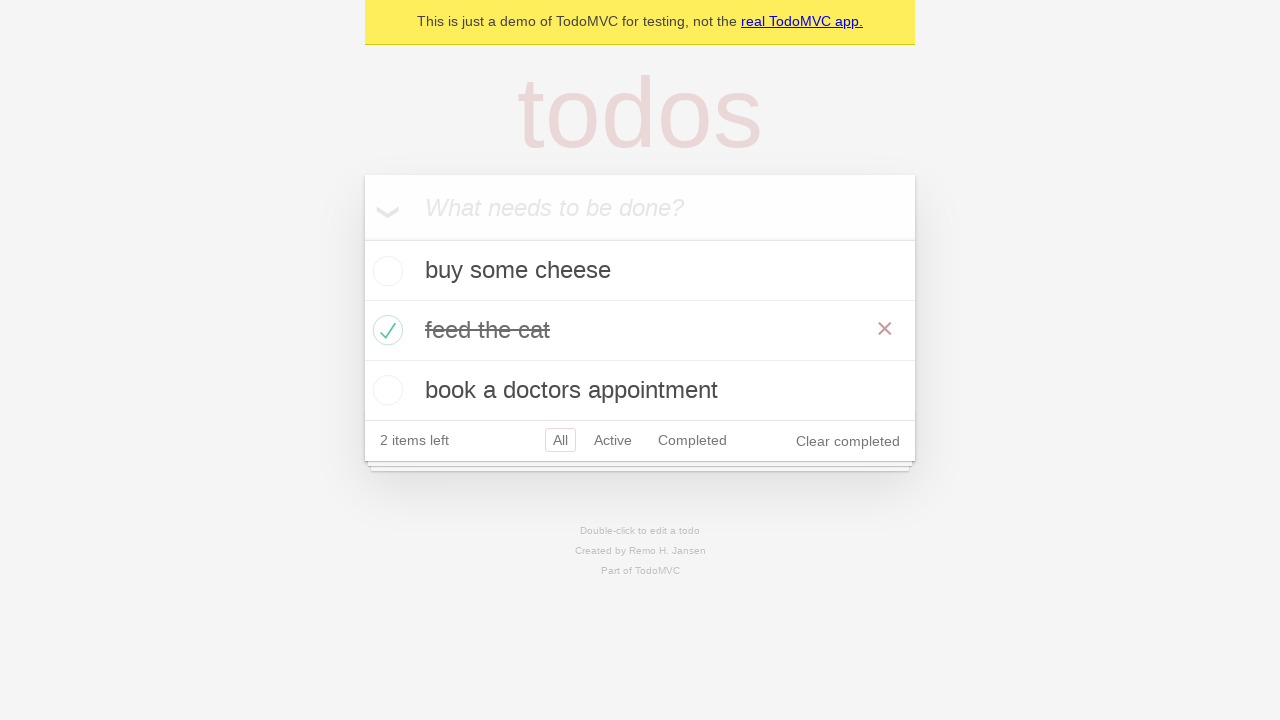

Clicked Active filter to display only active items at (613, 440) on internal:role=link[name="Active"i]
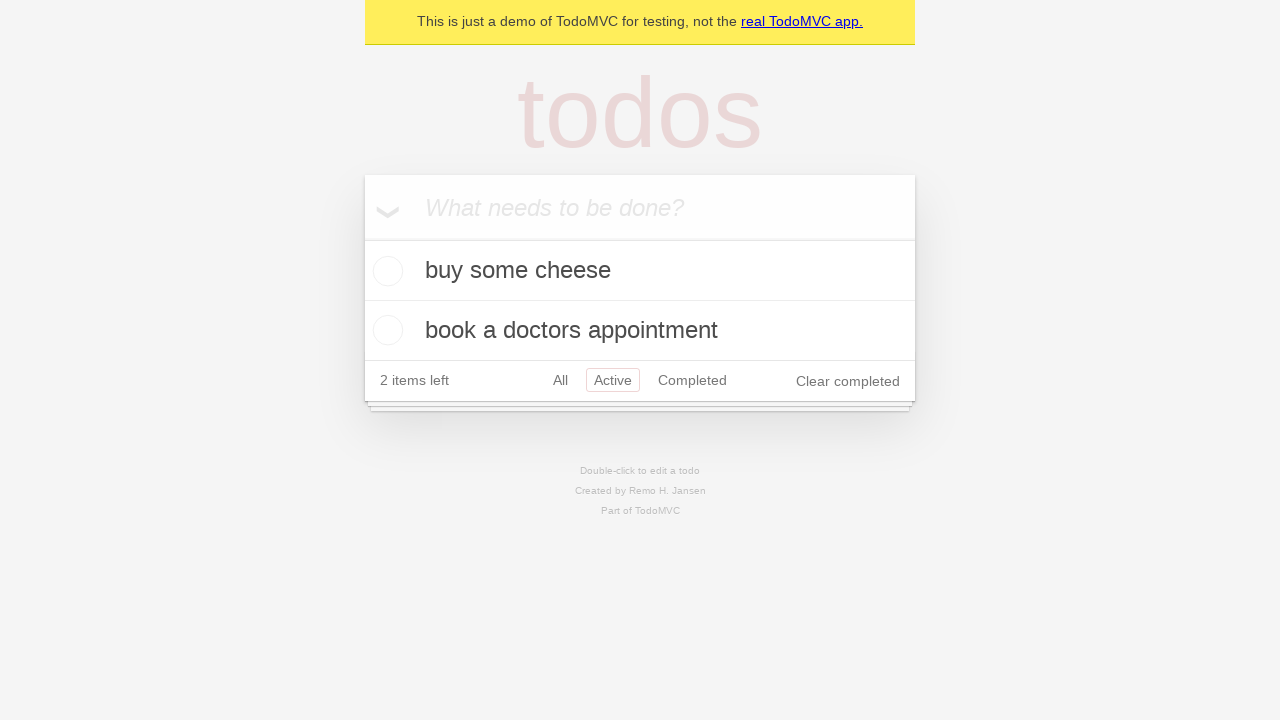

Clicked Completed filter to display only completed items at (692, 380) on internal:role=link[name="Completed"i]
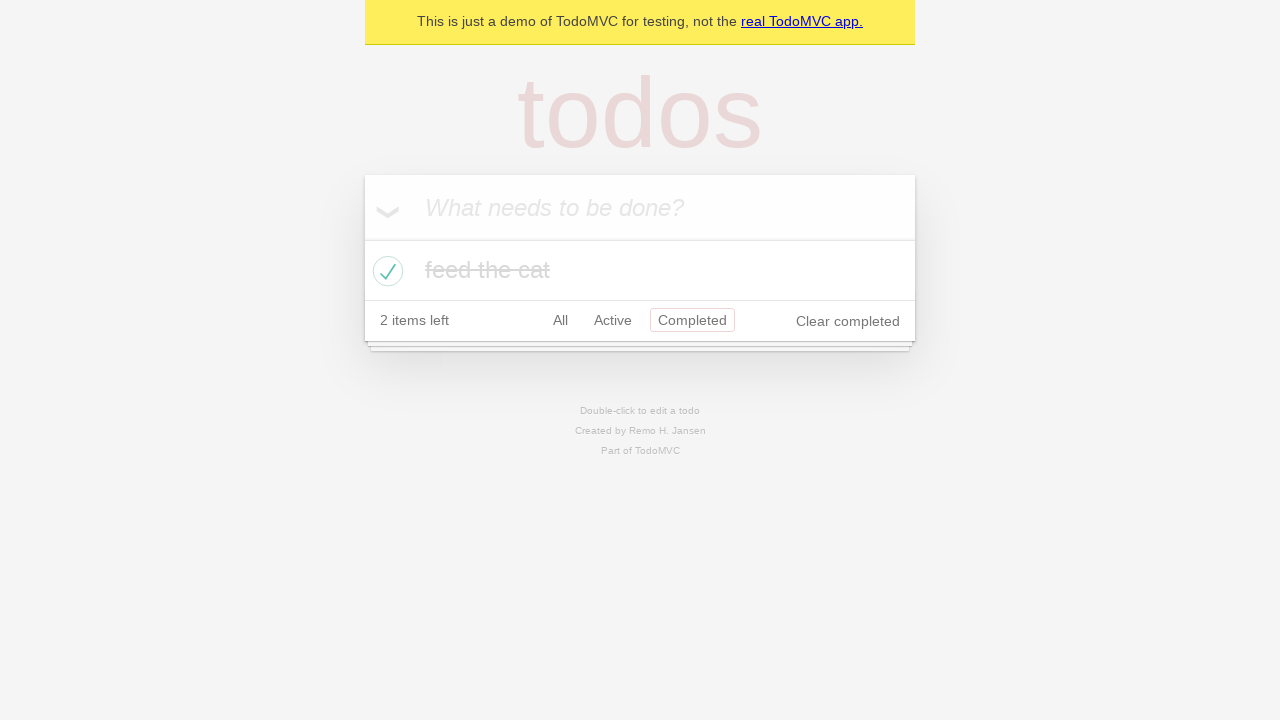

Clicked All filter to display all items at (560, 320) on internal:role=link[name="All"i]
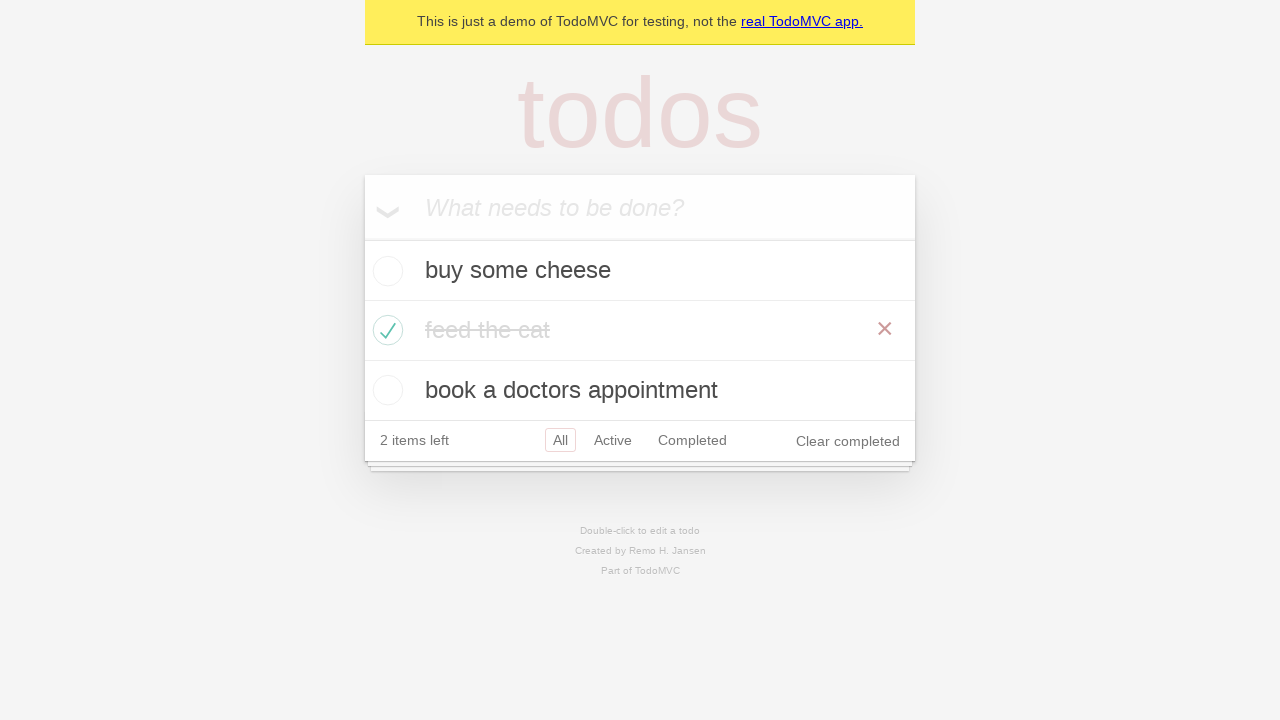

Verified all 3 todo items are displayed
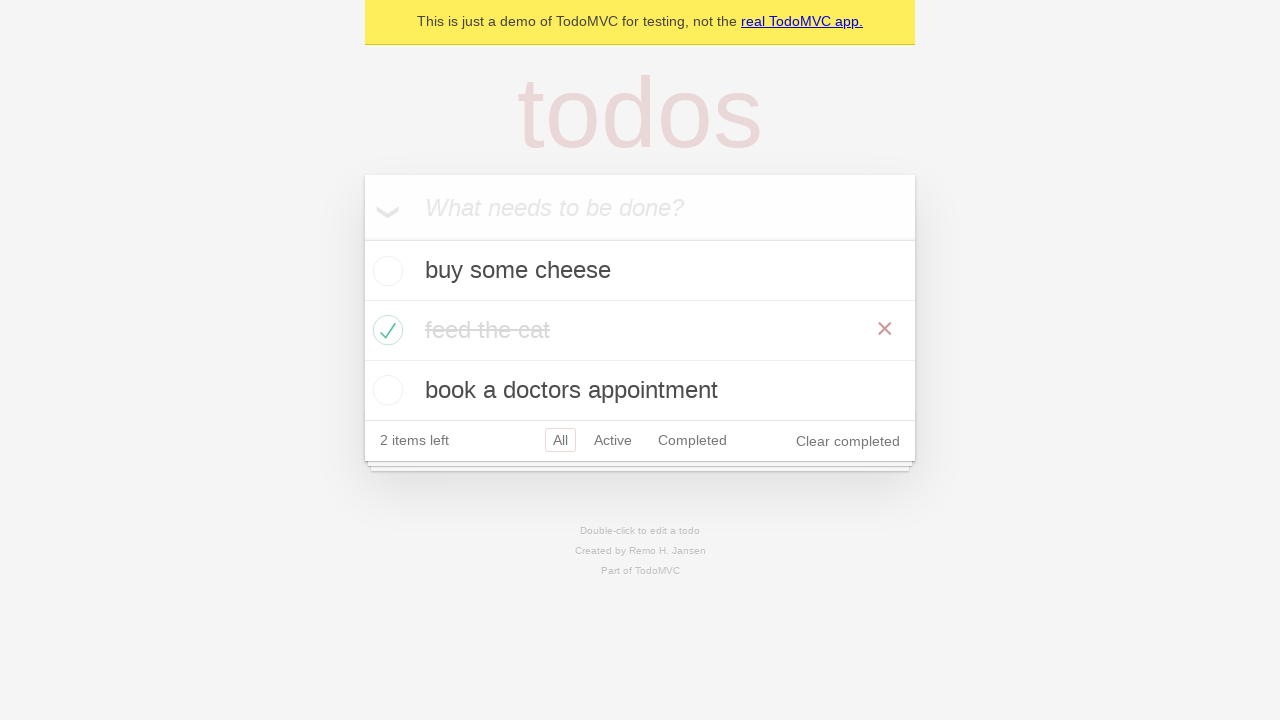

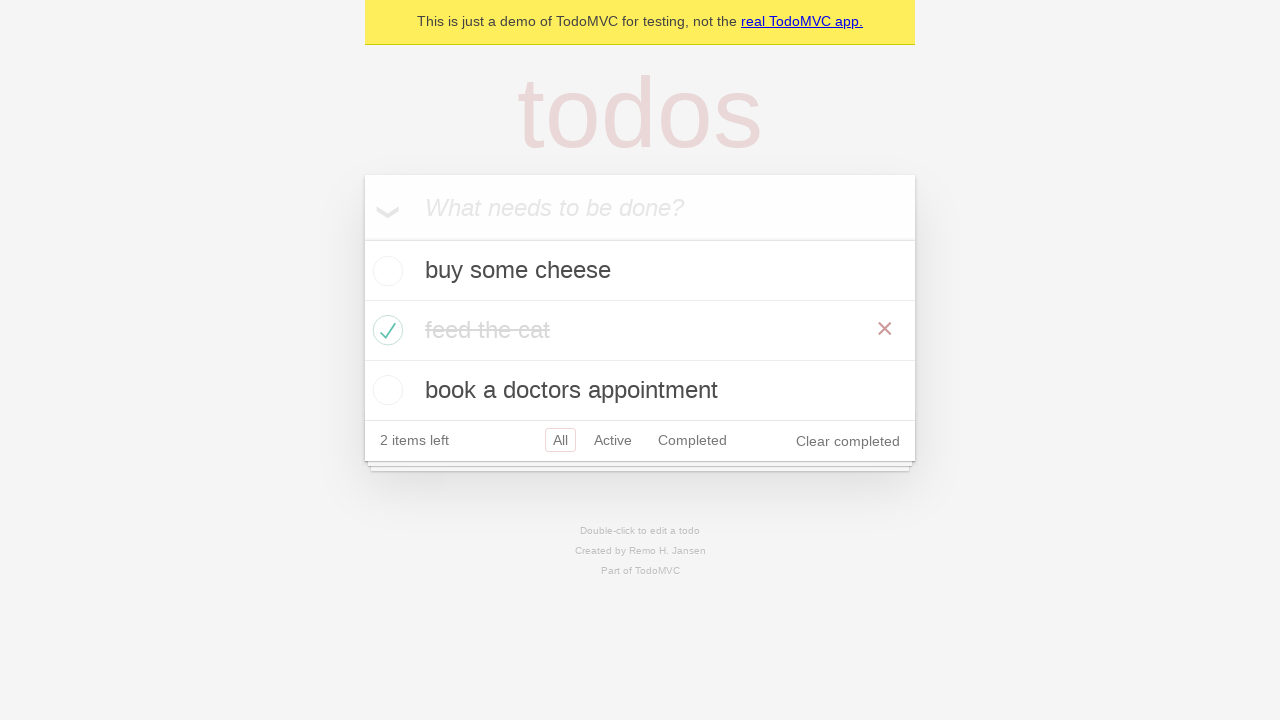